Tests contact form validation by submitting invalid data (short subject, invalid email, short phone number, short message) and verifying that appropriate validation error messages are displayed.

Starting URL: https://automationintesting.online/

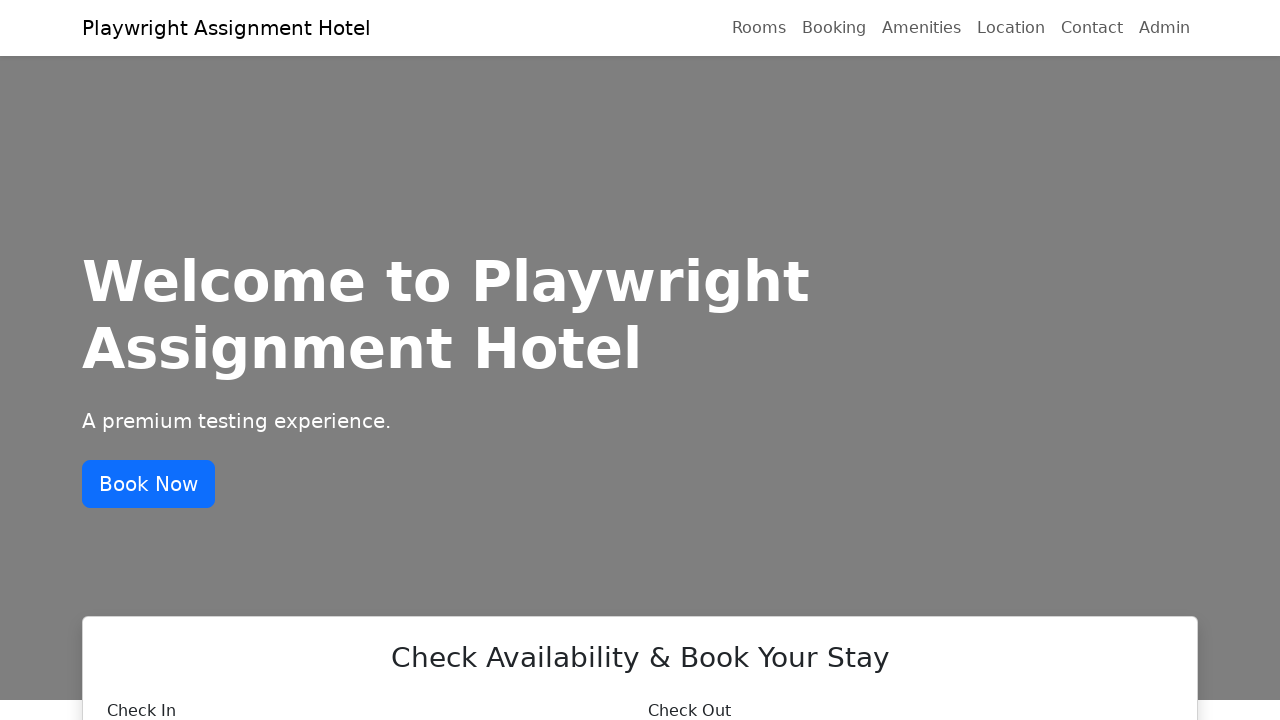

Clicked on room/text area to reveal contact form at (260, 360) on internal:text="singleAenean porttitor mauris sit amet lacinia molestie. In posue
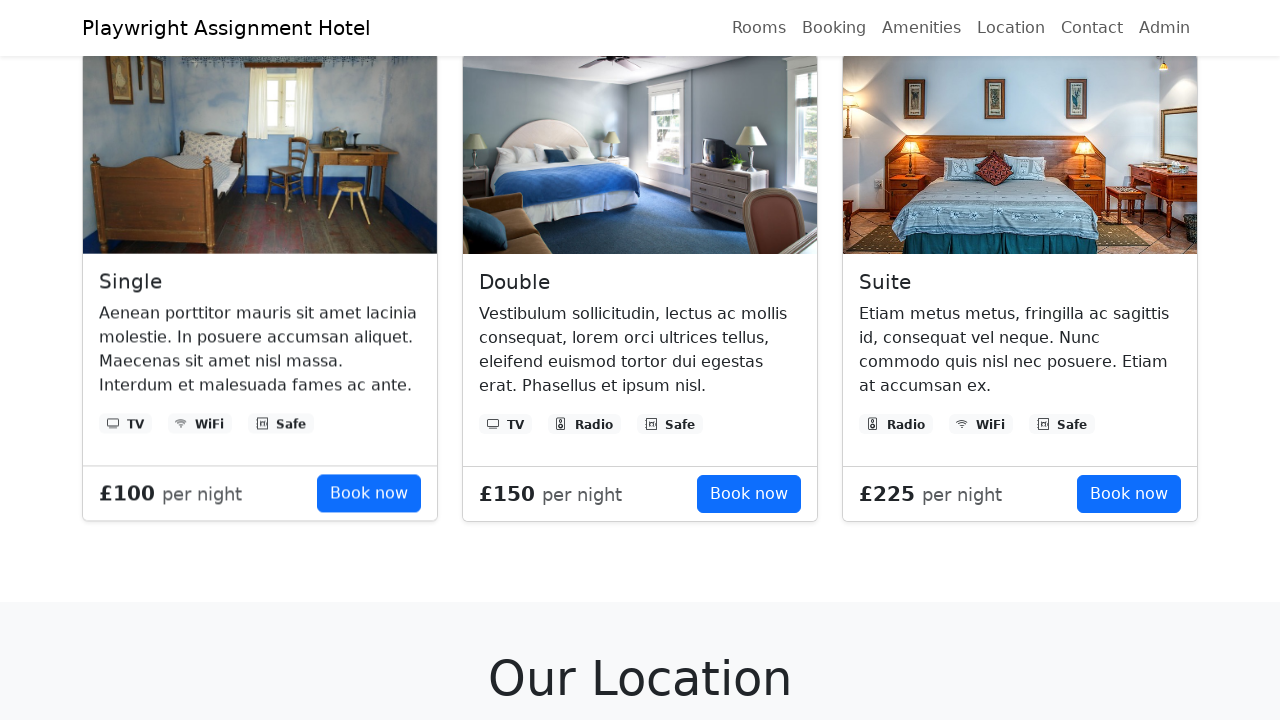

Clicked on ContactName field at (640, 361) on internal:testid=[data-testid="ContactName"s]
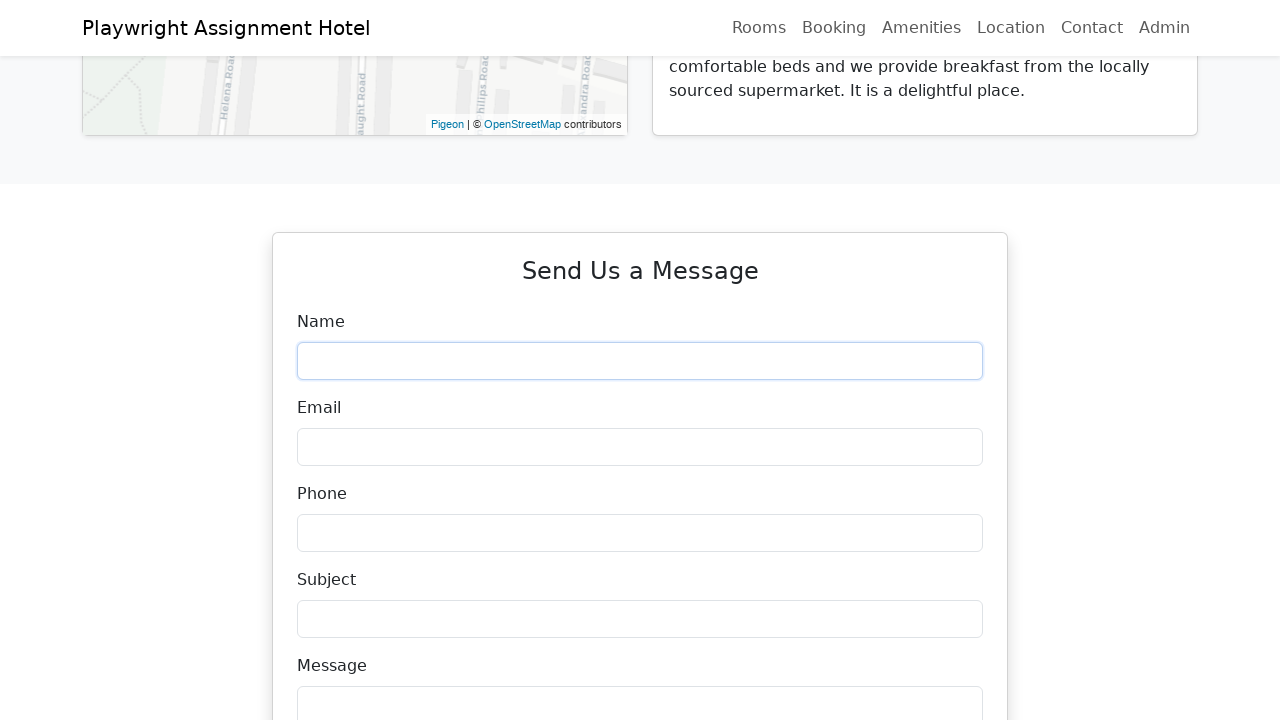

Filled ContactName field with 'John Doe Test' on internal:testid=[data-testid="ContactName"s]
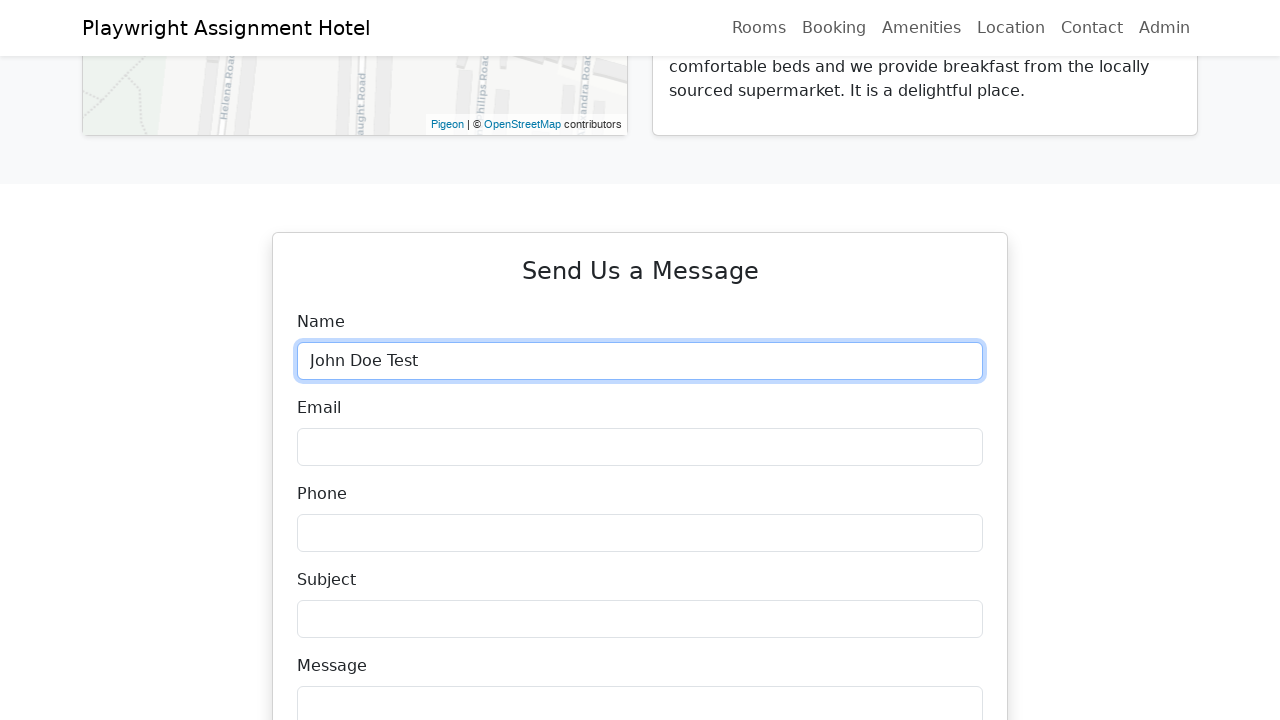

Clicked on ContactEmail field at (640, 447) on internal:testid=[data-testid="ContactEmail"s]
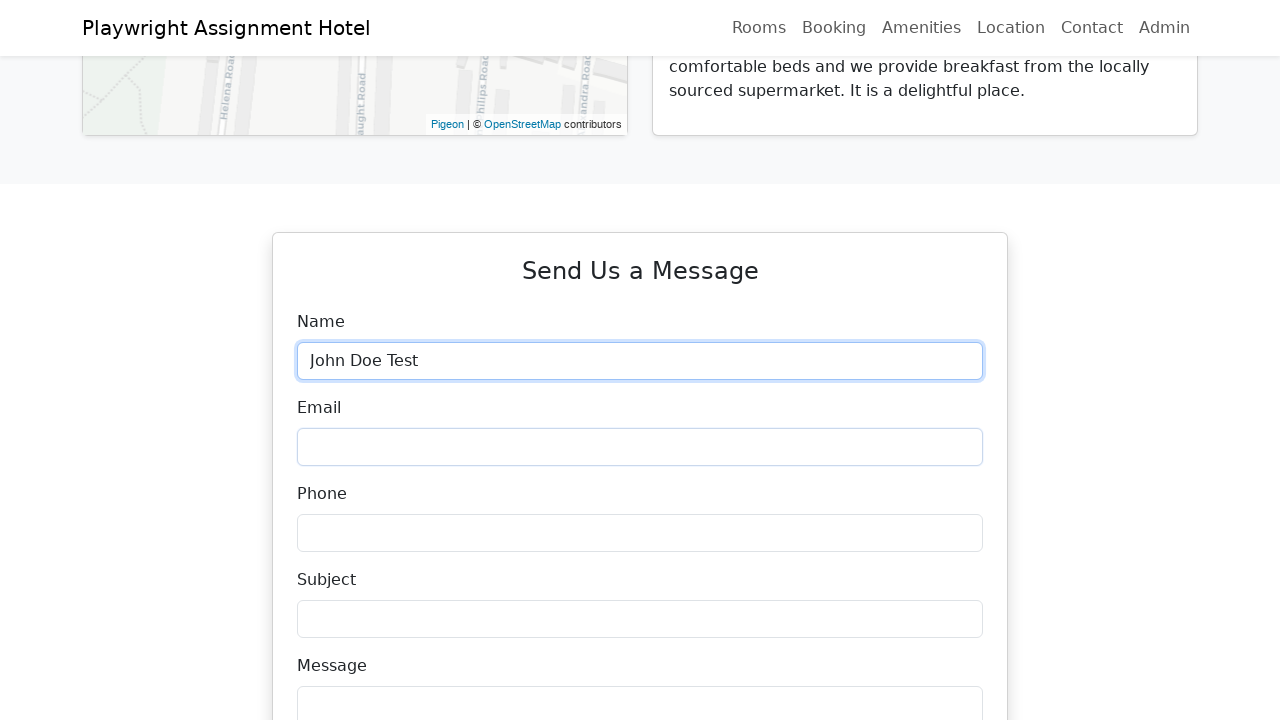

Filled ContactEmail field with invalid email 'invalidemail' on internal:testid=[data-testid="ContactEmail"s]
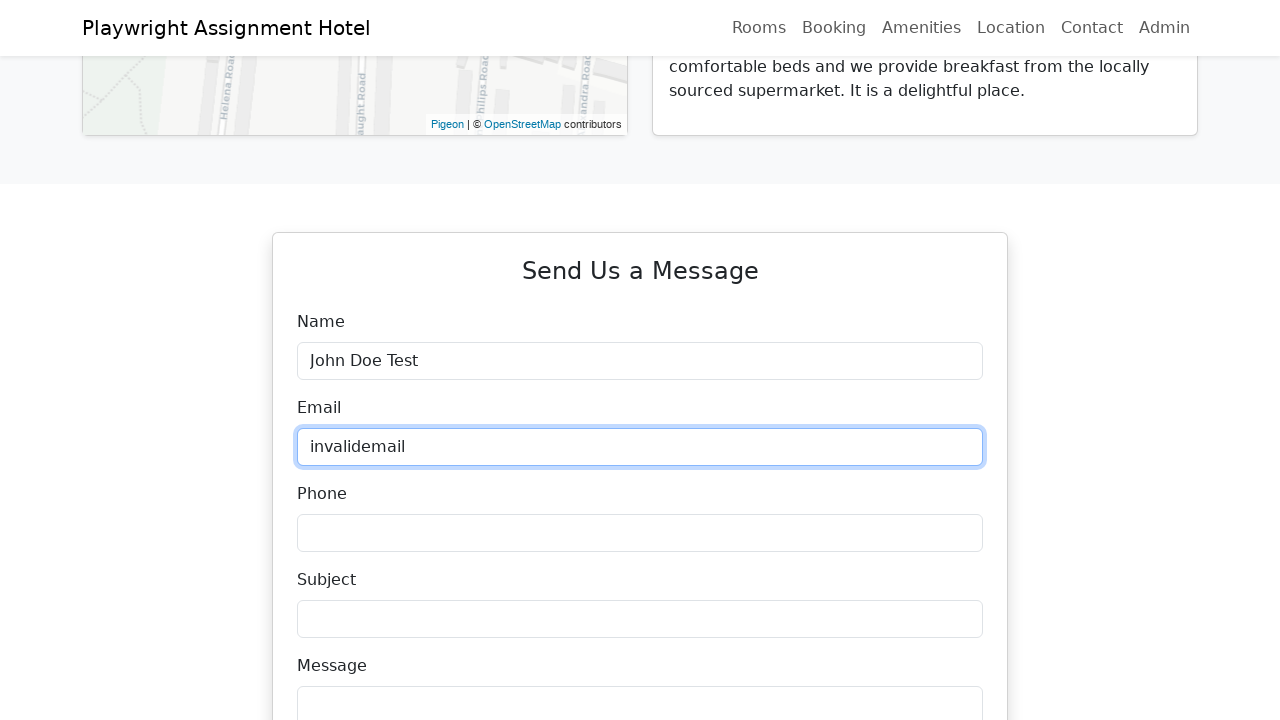

Clicked on ContactPhone field at (640, 533) on internal:testid=[data-testid="ContactPhone"s]
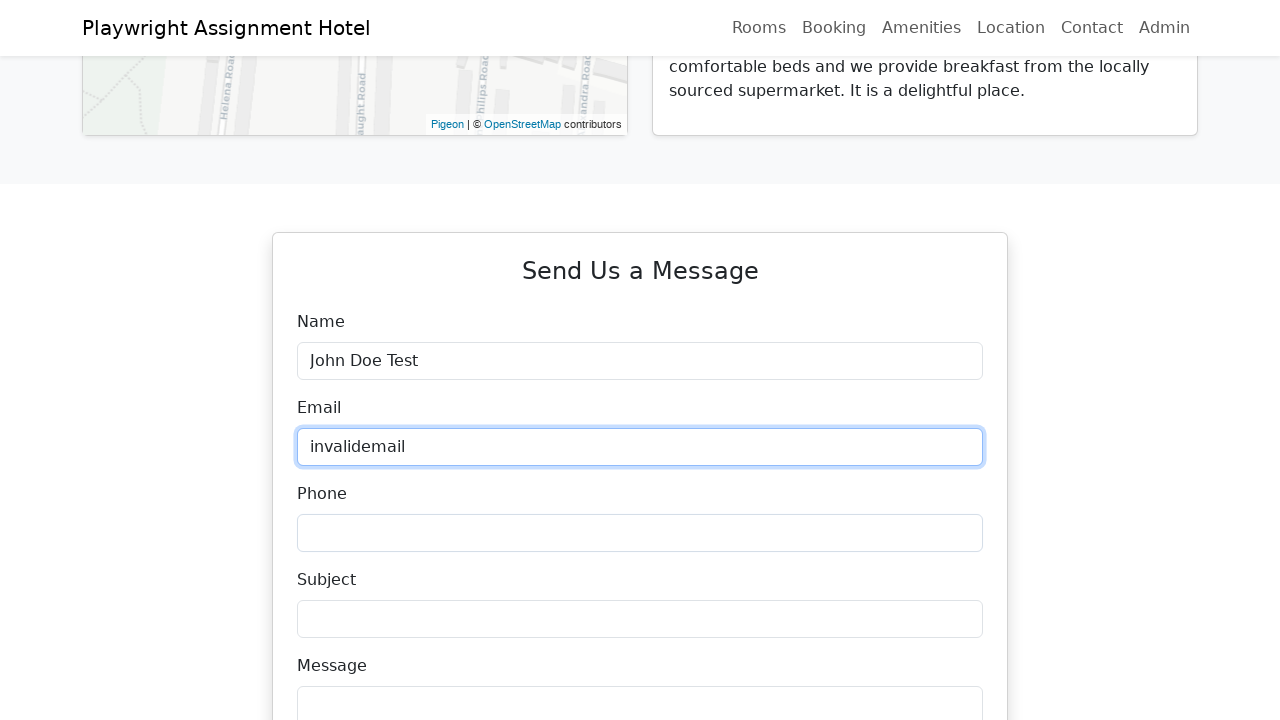

Filled ContactPhone field with short phone number '12345' on internal:testid=[data-testid="ContactPhone"s]
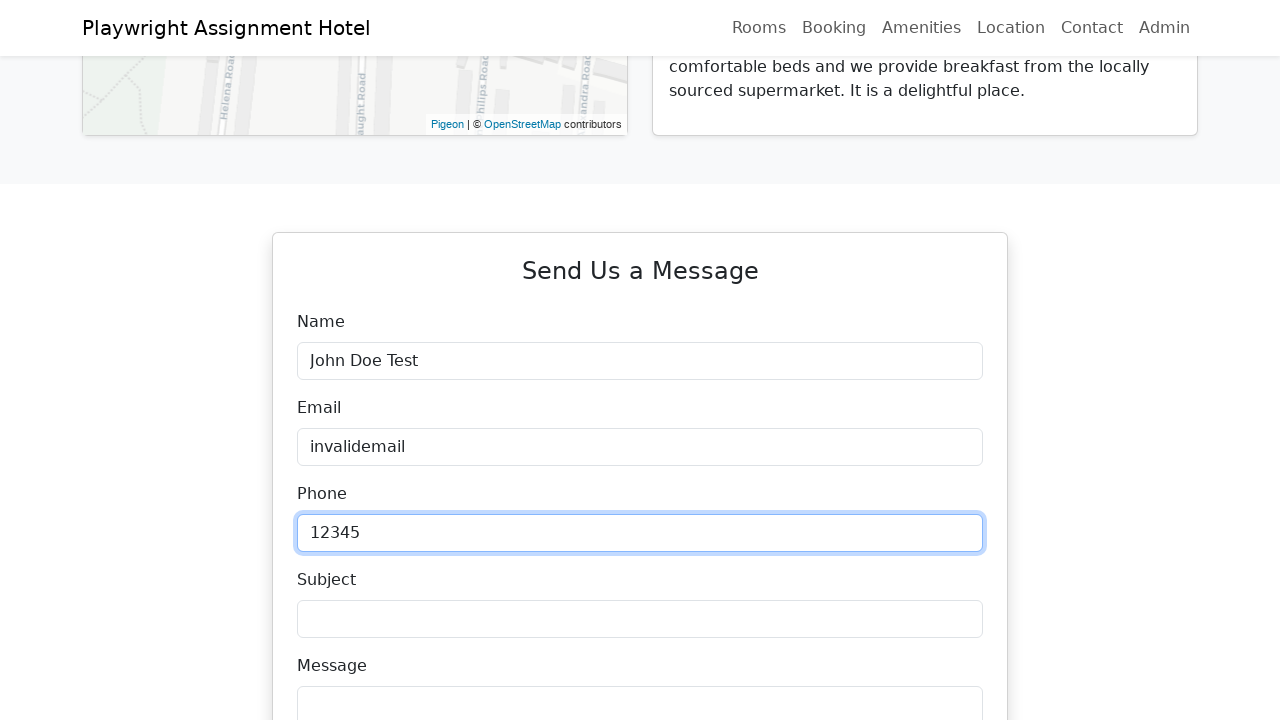

Clicked on ContactSubject field at (640, 619) on internal:testid=[data-testid="ContactSubject"s]
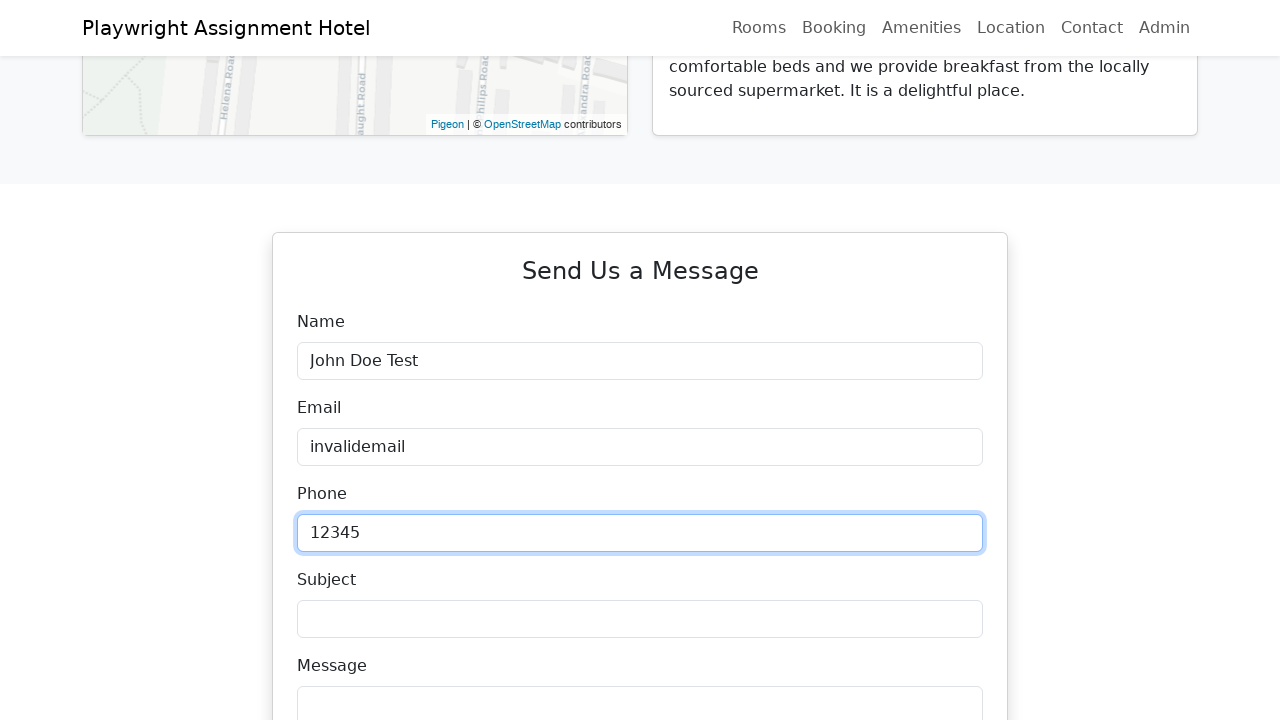

Filled ContactSubject field with short subject 'Hi' on internal:testid=[data-testid="ContactSubject"s]
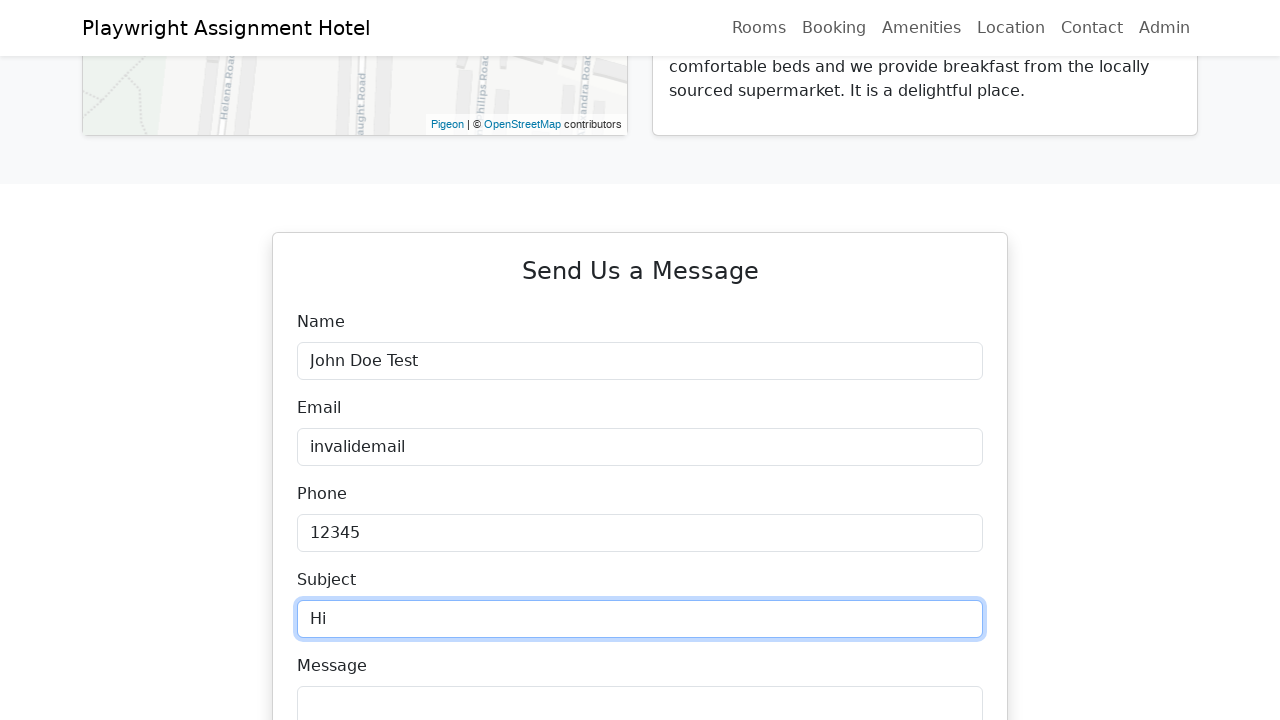

Clicked on ContactDescription field at (640, 654) on internal:testid=[data-testid="ContactDescription"s]
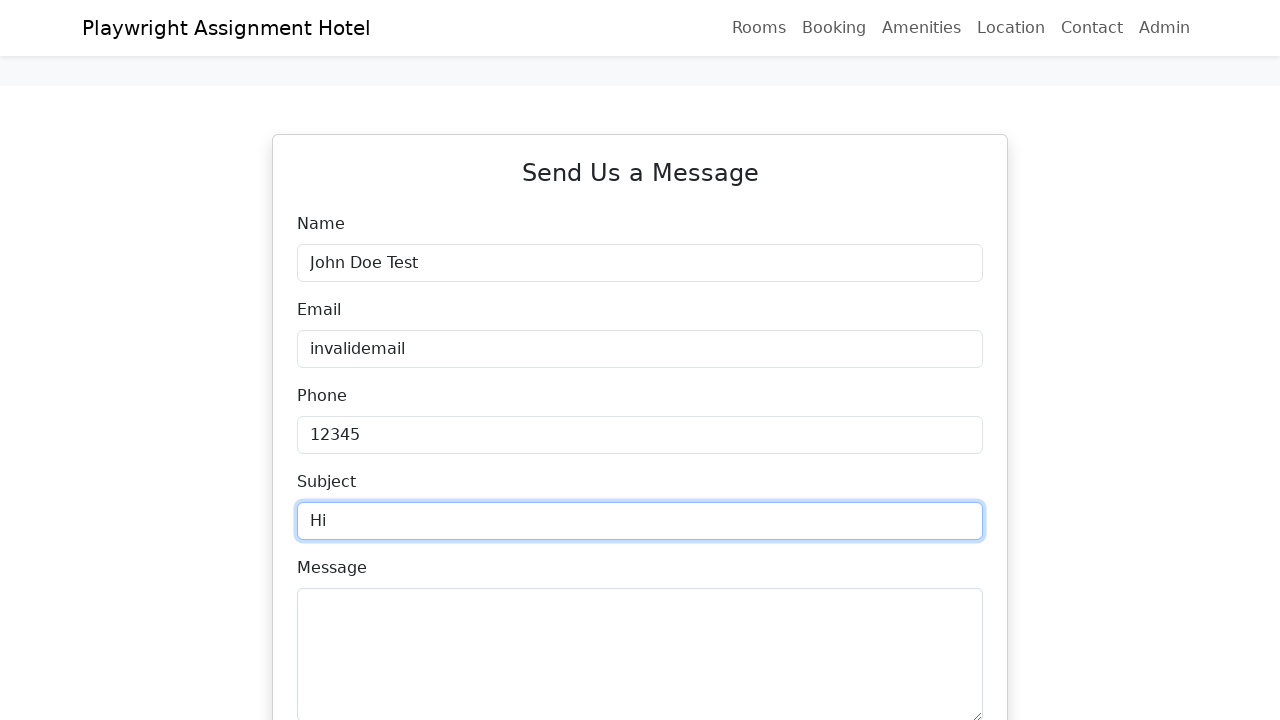

Filled ContactDescription field with short message 'Short msg' on internal:testid=[data-testid="ContactDescription"s]
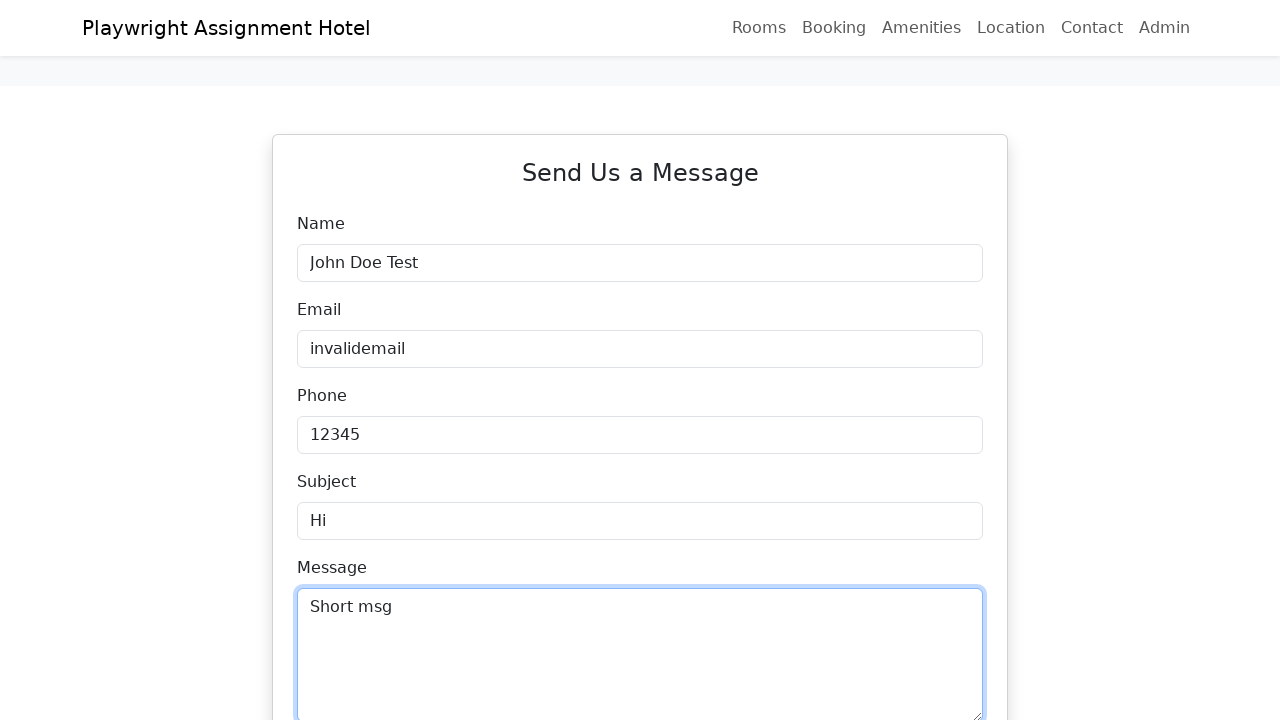

Clicked Submit button to submit form with invalid data at (640, 361) on internal:role=button[name="Submit"i]
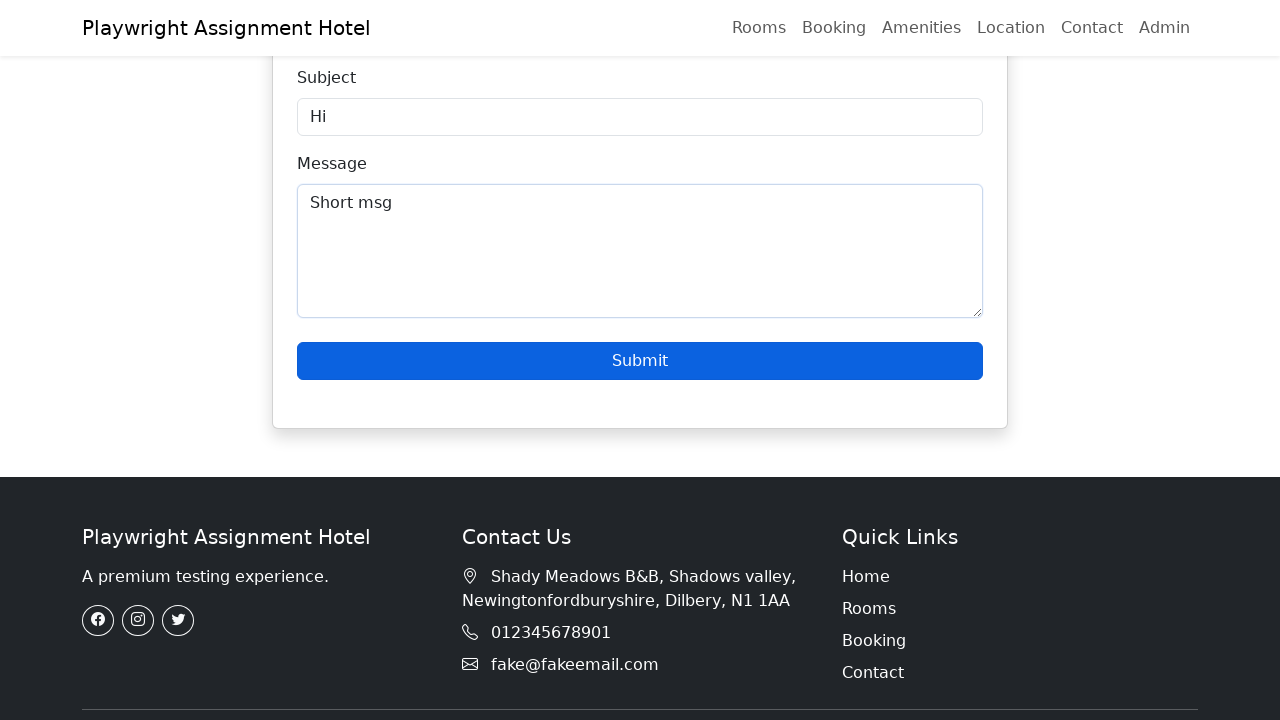

Verified validation error for subject length at (640, 553) on internal:text="Subject must be between 5 and 100 characters."i
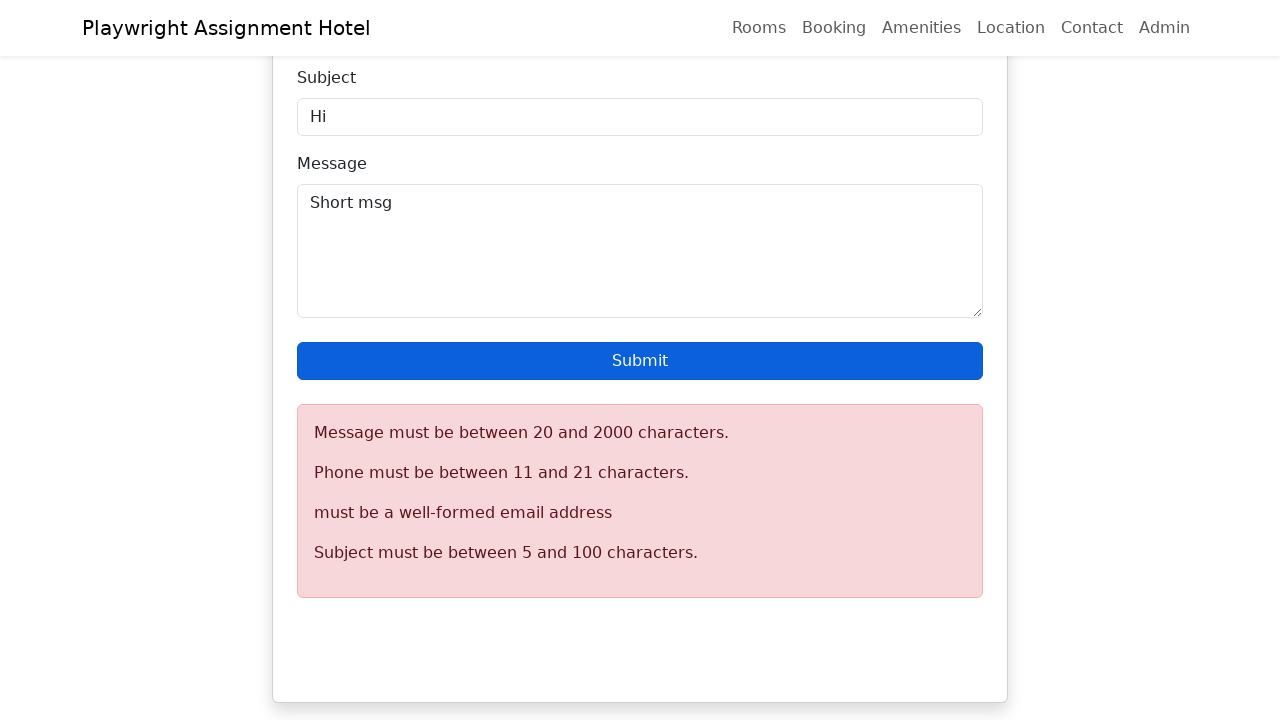

Verified validation error for phone length at (640, 473) on internal:text="Phone must be between 11 and 21 characters."i
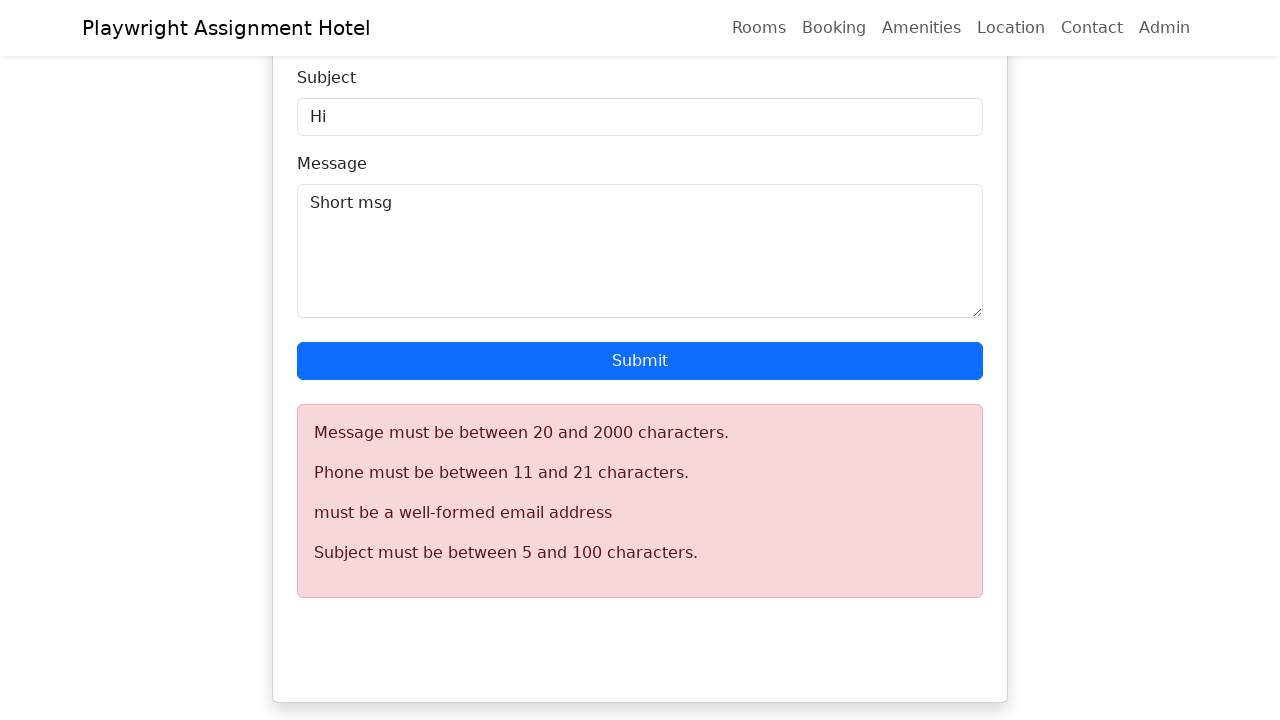

Verified validation error for message length at (640, 433) on internal:text="Message must be between 20 and 2000 characters."i
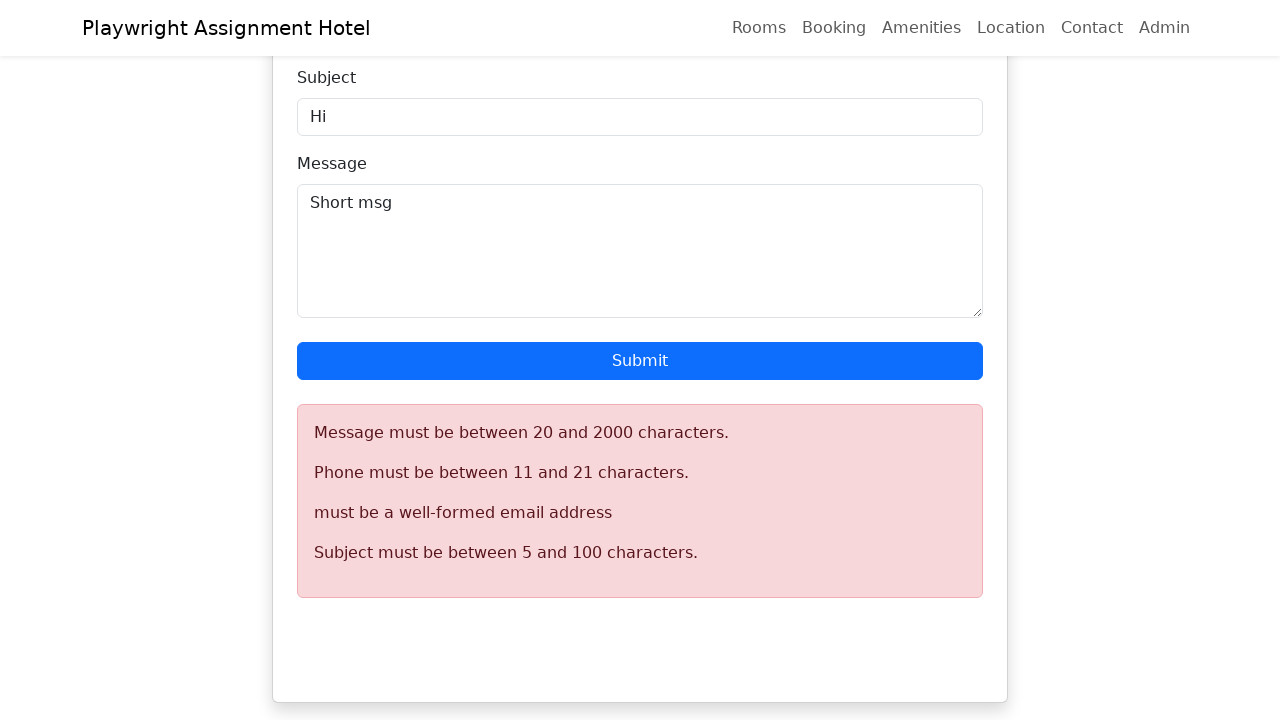

Verified validation error for invalid email format at (640, 513) on internal:text="must be a well-formed email address"i
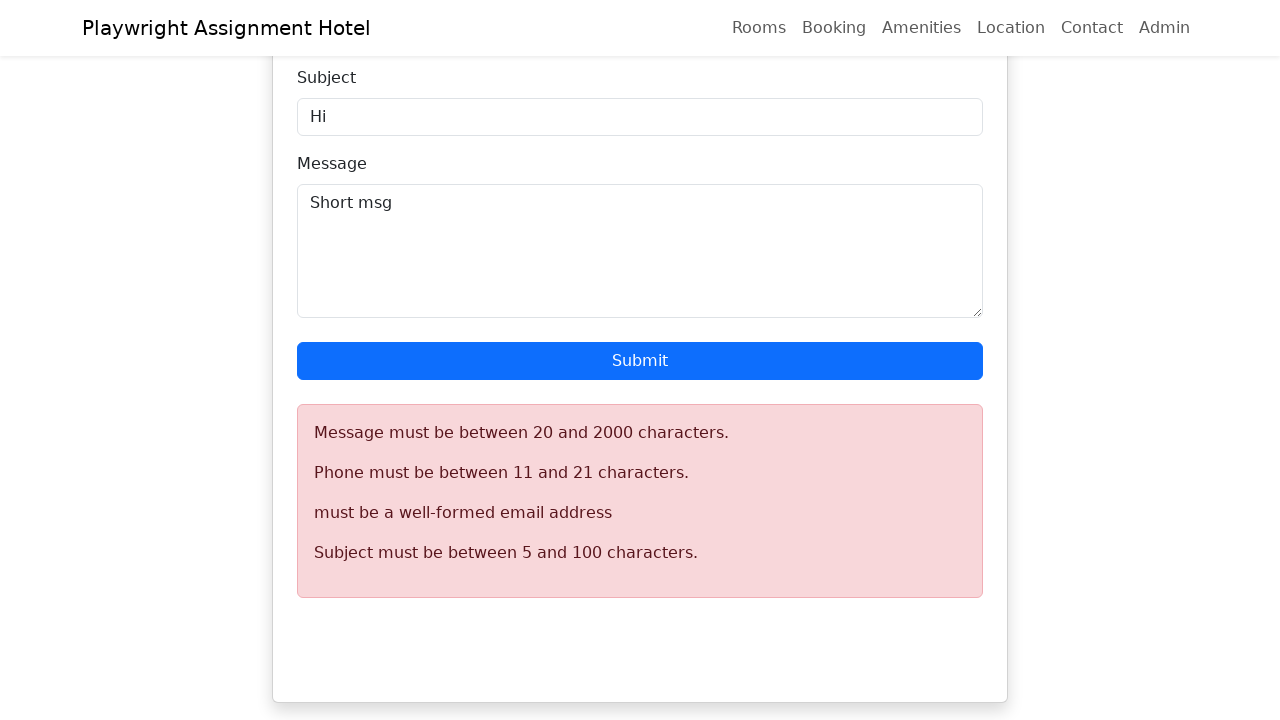

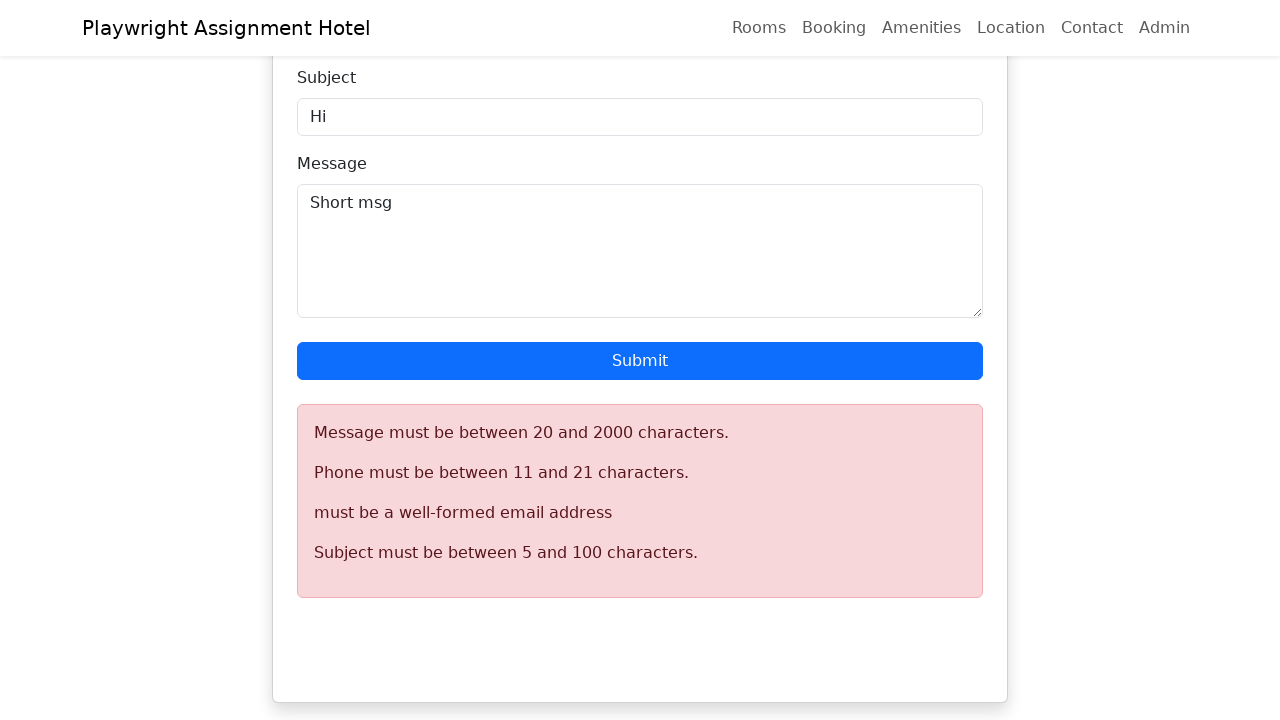